Navigates to a random user generator website and clicks on tabs to view the generated user's name and email information

Starting URL: https://randomuser.me/

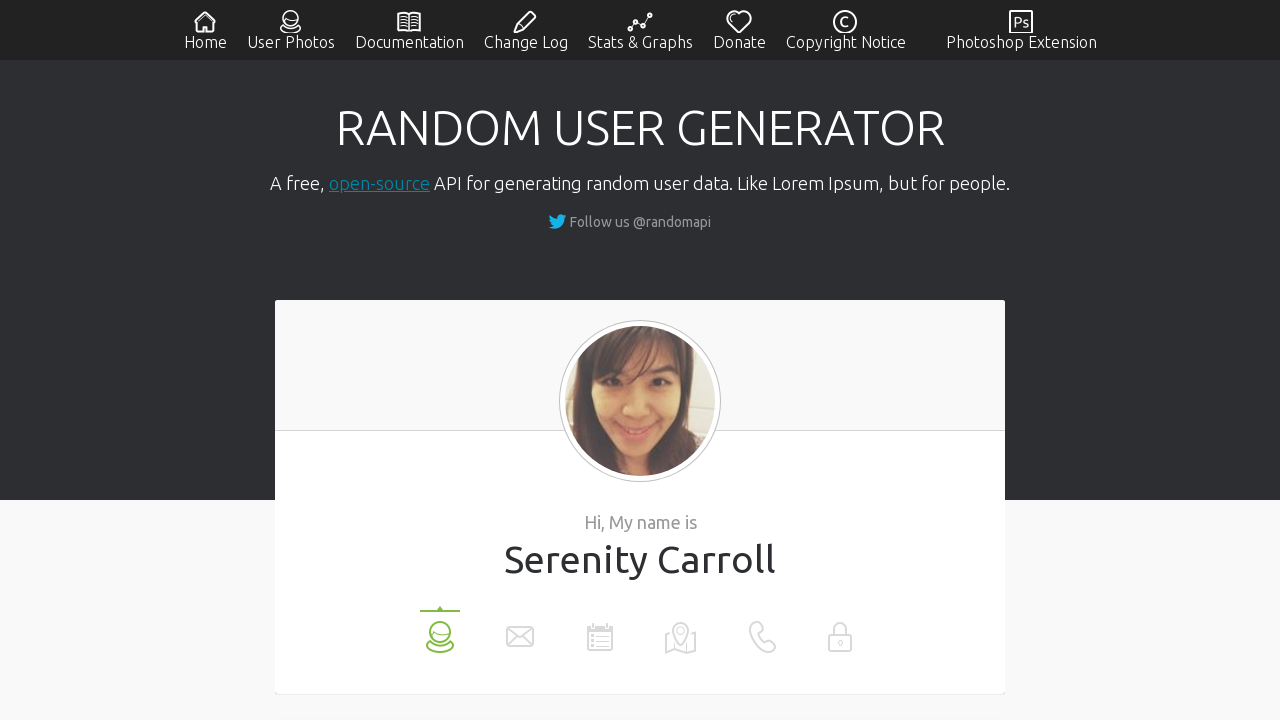

Navigated to Random User Generator website
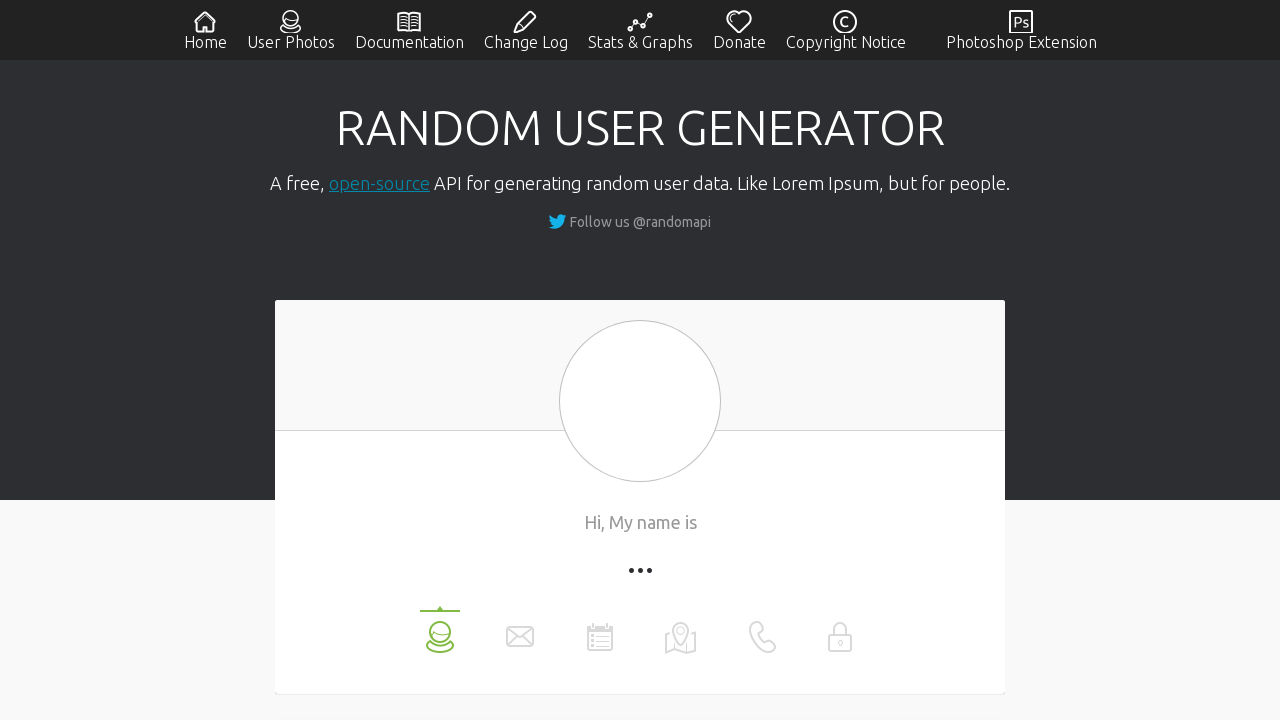

Clicked on the name tab to view generated user's name at (440, 630) on xpath=//li[@data-label='name']
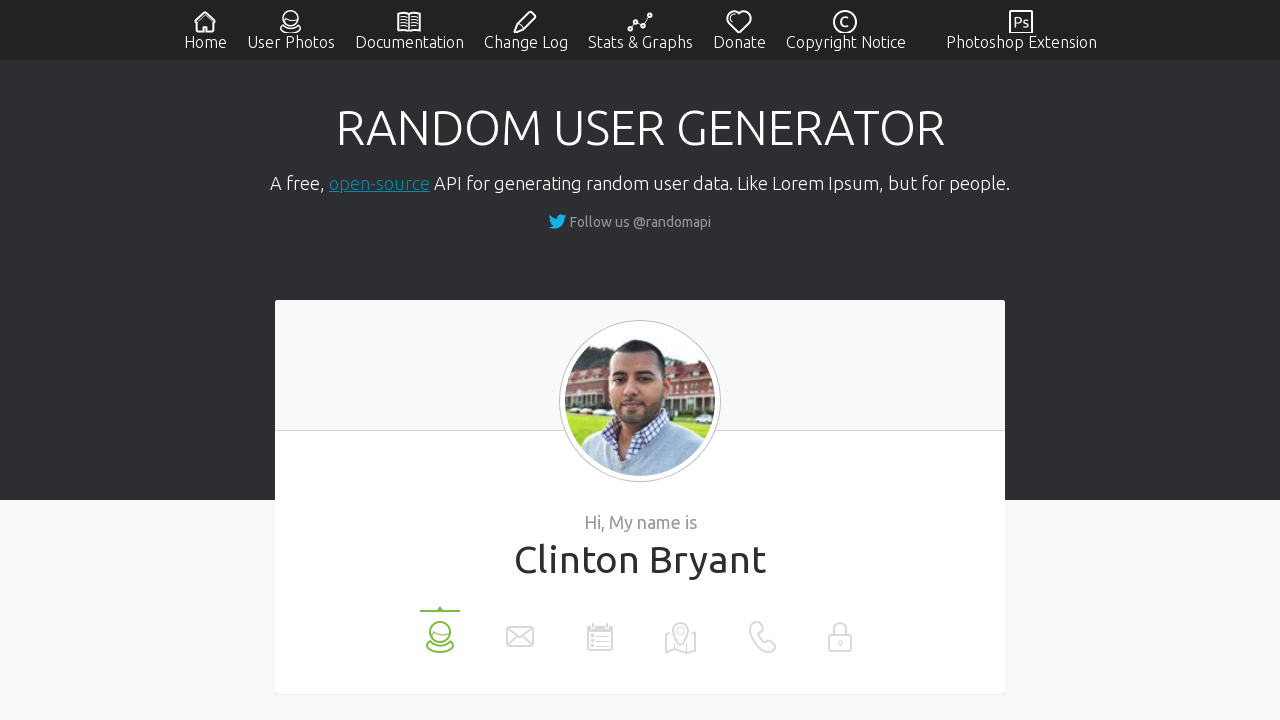

User name value displayed
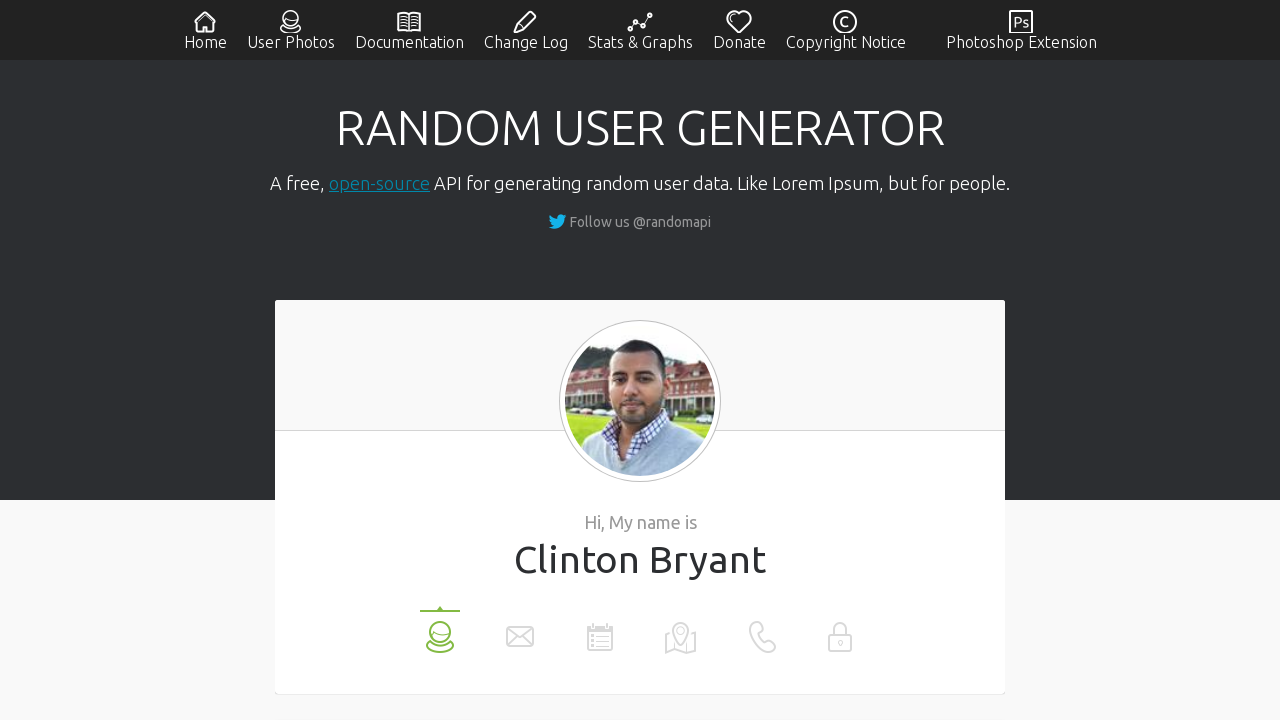

Clicked on the email tab to view generated user's email address at (520, 630) on xpath=//li[@data-label='email']
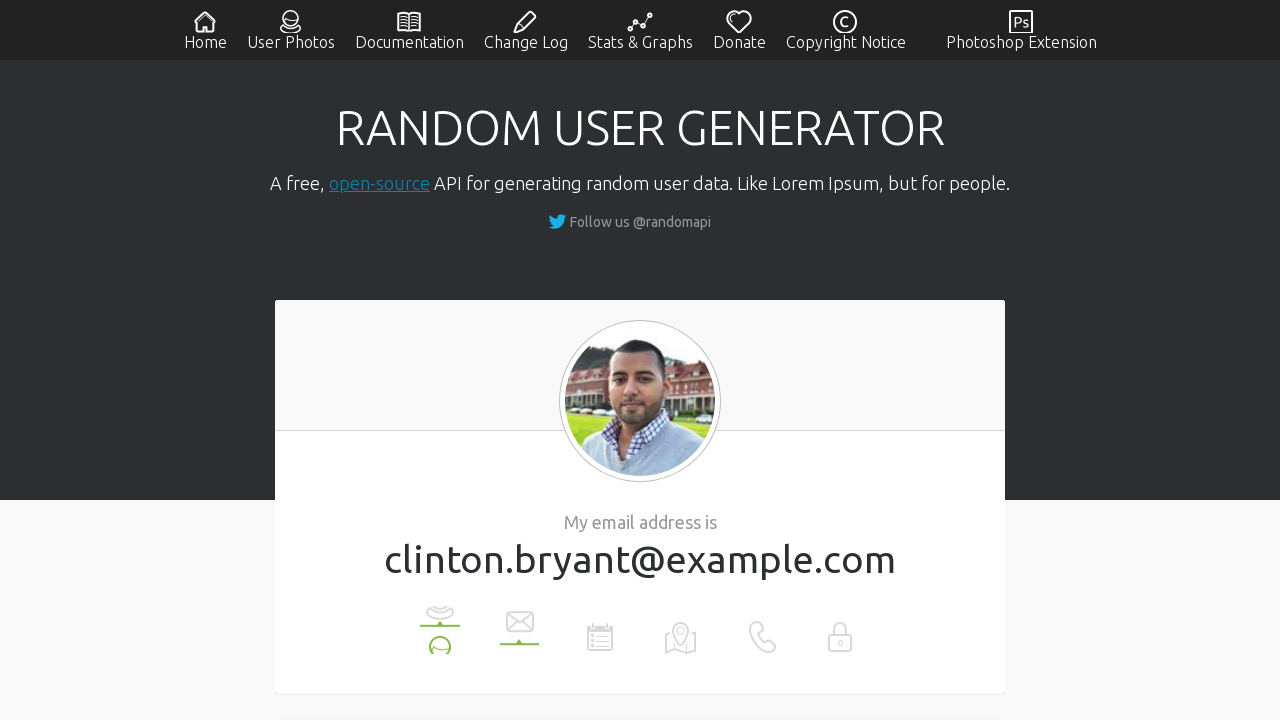

User email value displayed
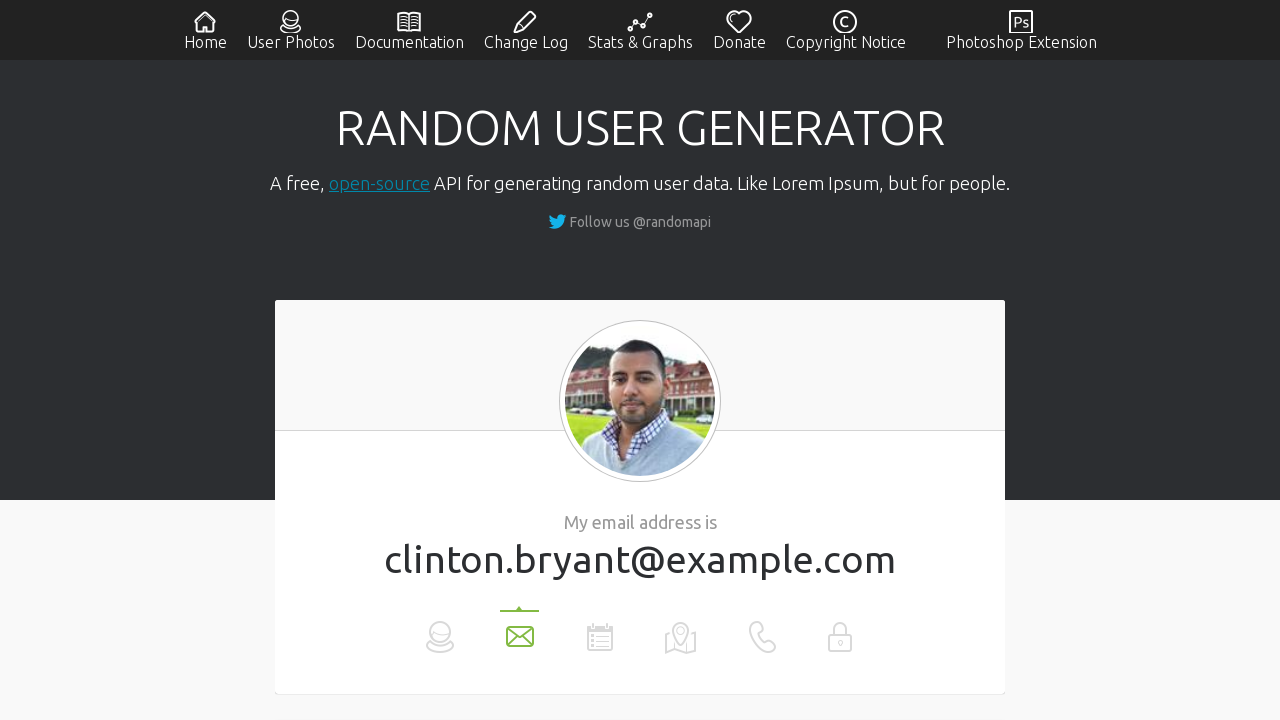

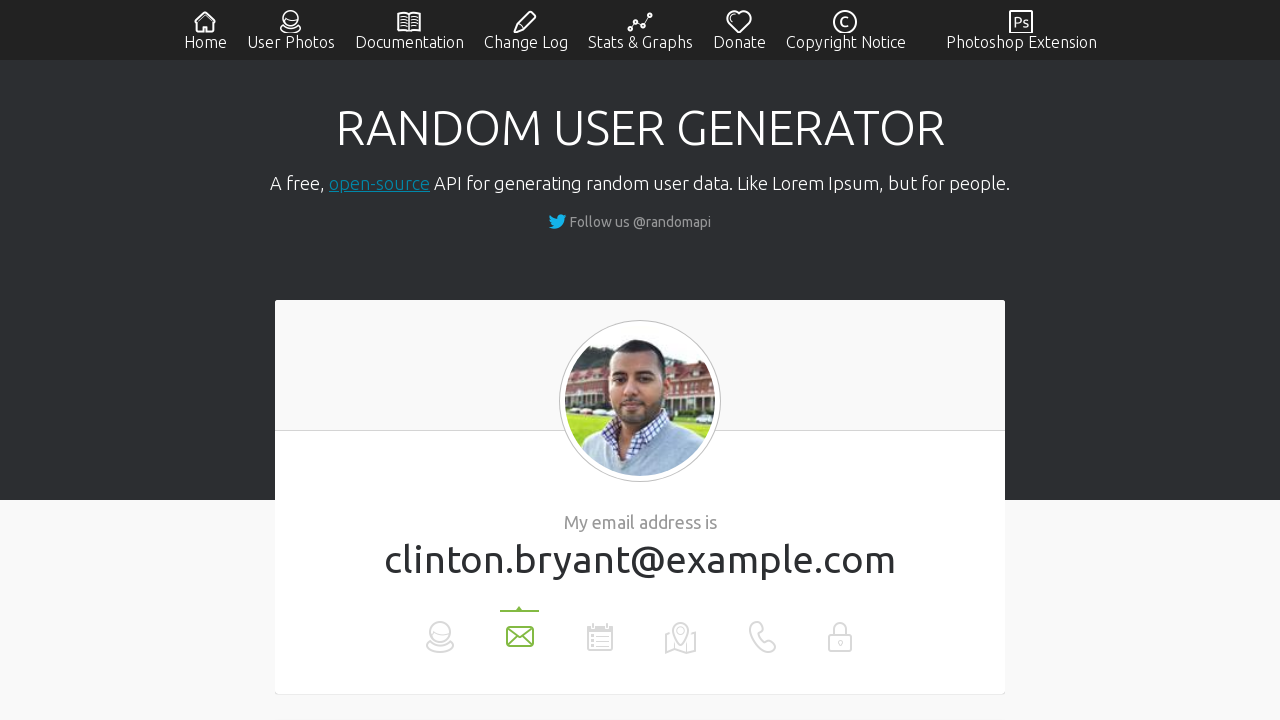